Tests alert popup handling by clicking a button that triggers an alert box and then accepting/dismissing the alert

Starting URL: https://demo.automationtesting.in/Alerts.html

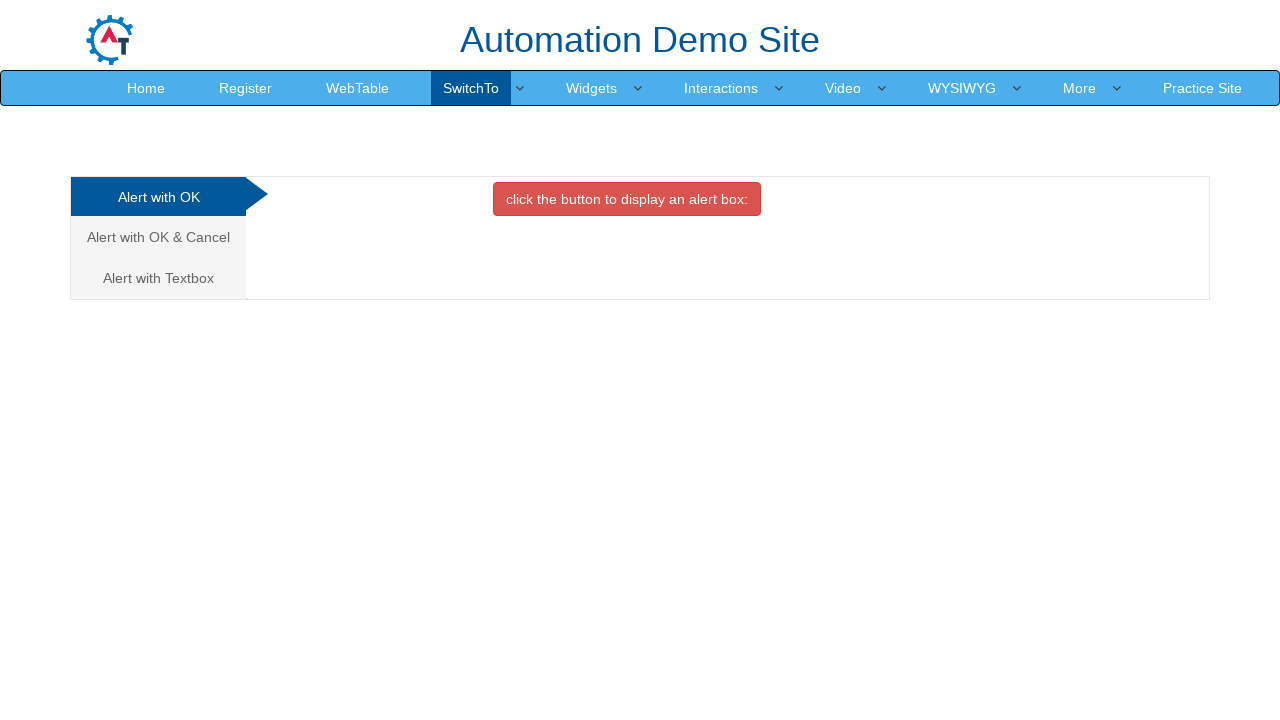

Clicked alert box button to trigger alert at (627, 199) on xpath=//button[contains(text(),'alert box')]
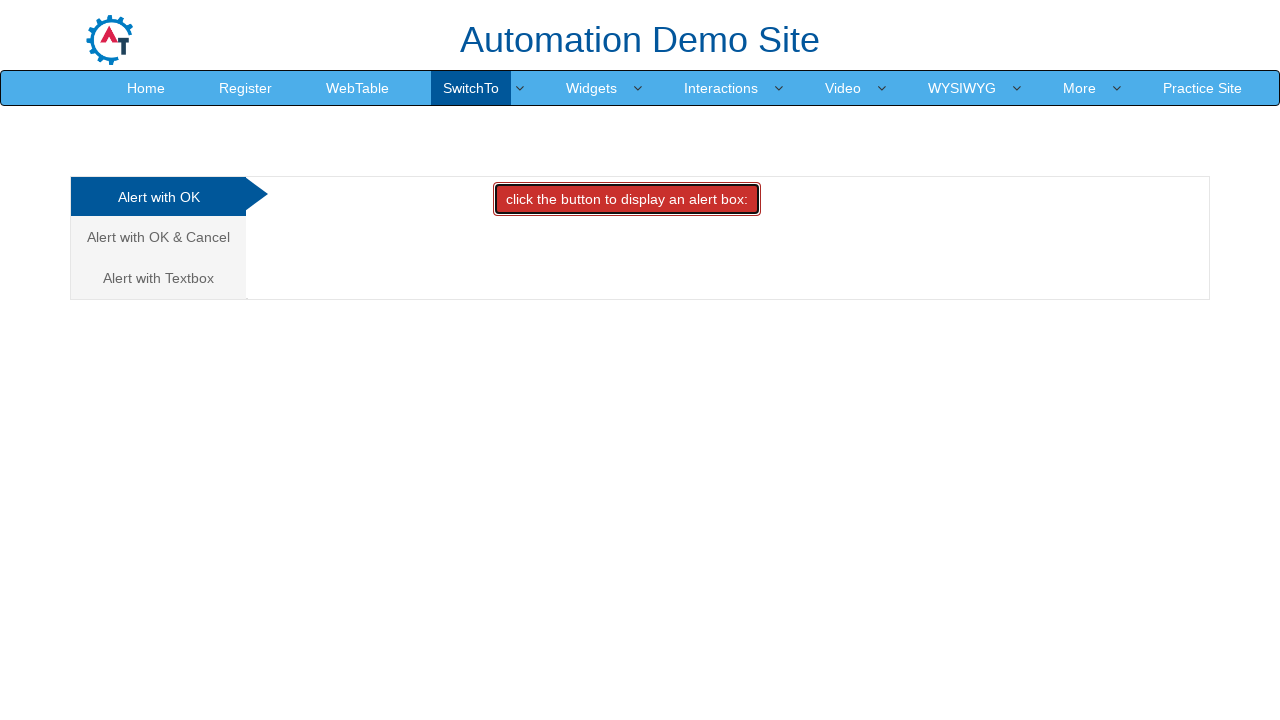

Set up dialog handler to accept alerts
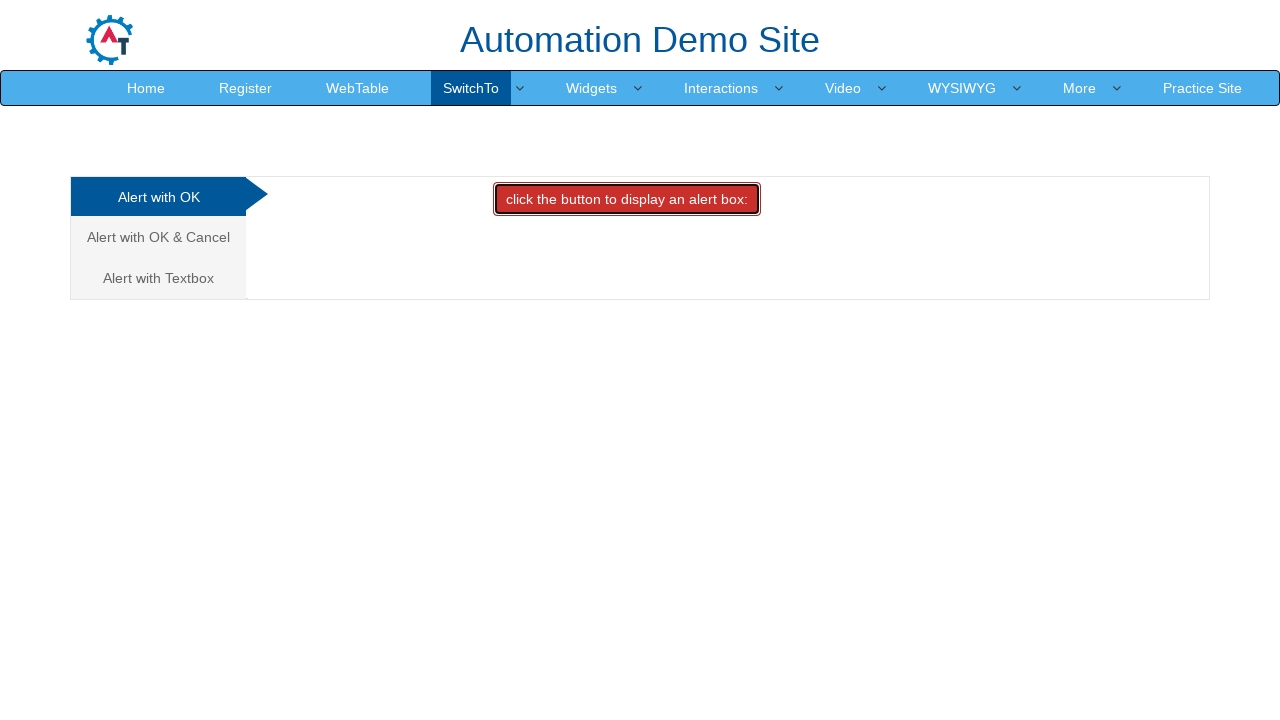

Registered custom dialog handler function
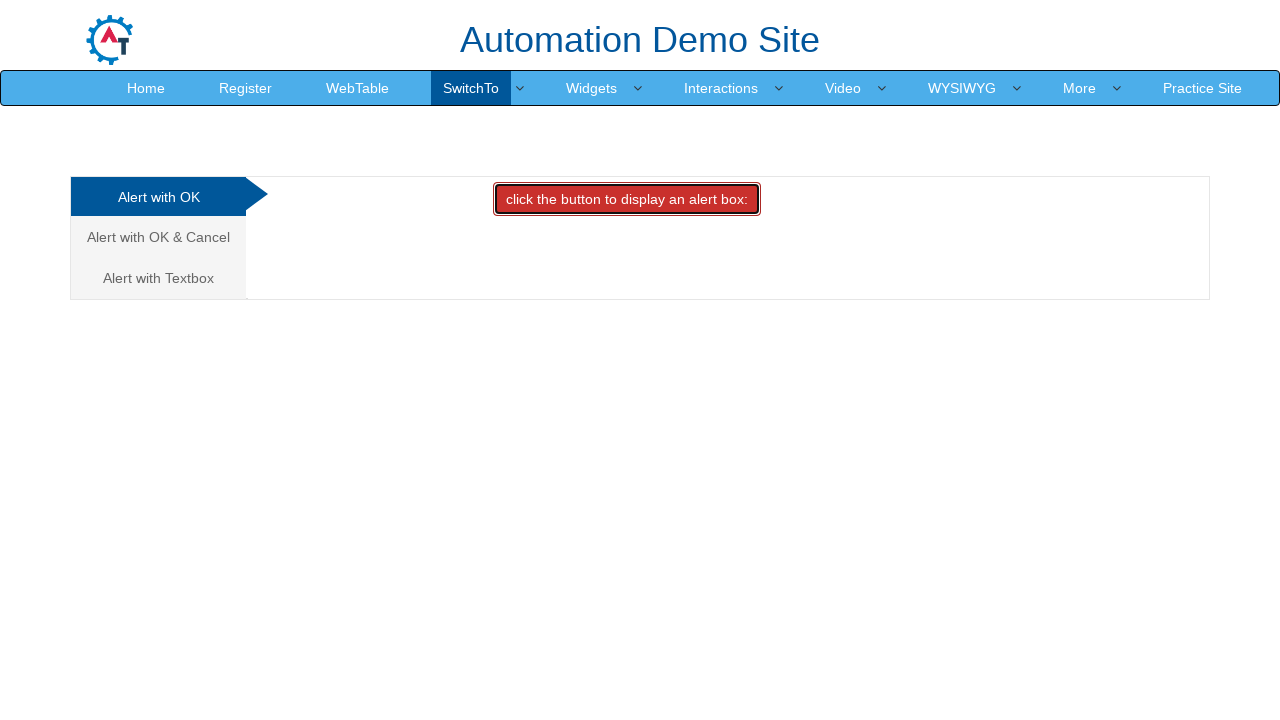

Clicked alert box button again to trigger alert with handler active at (627, 199) on xpath=//button[contains(text(),'alert box')]
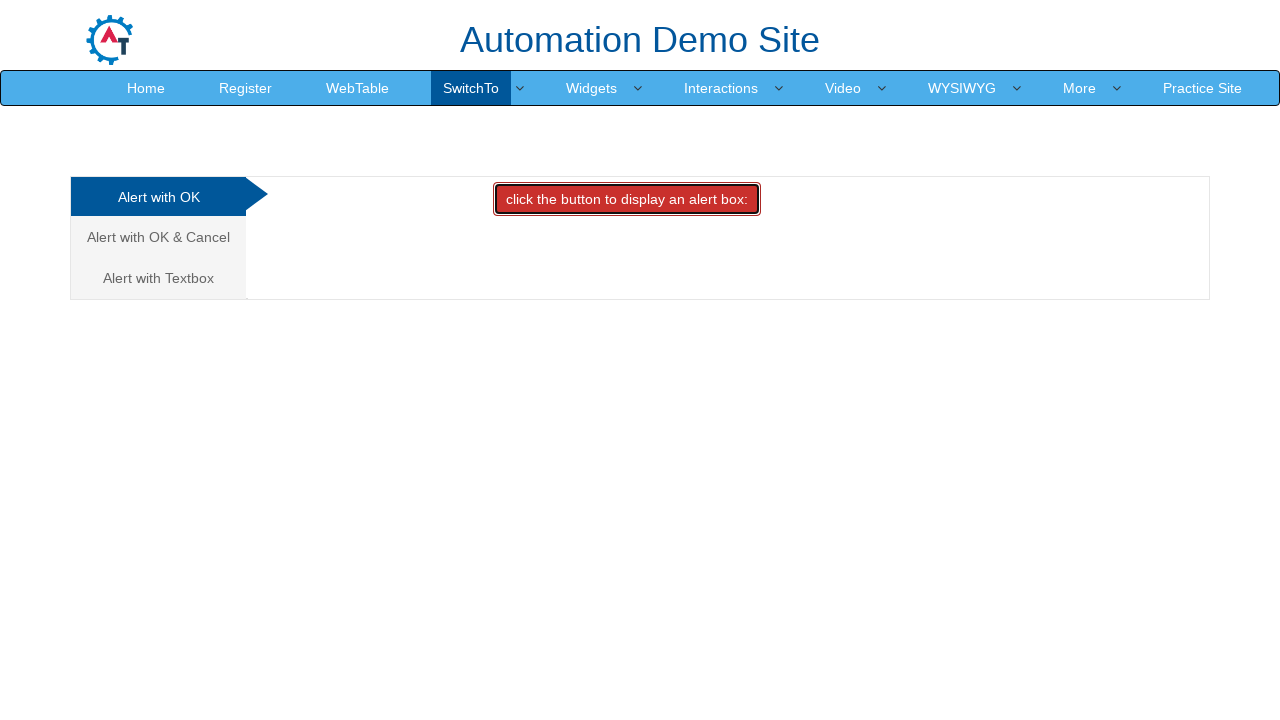

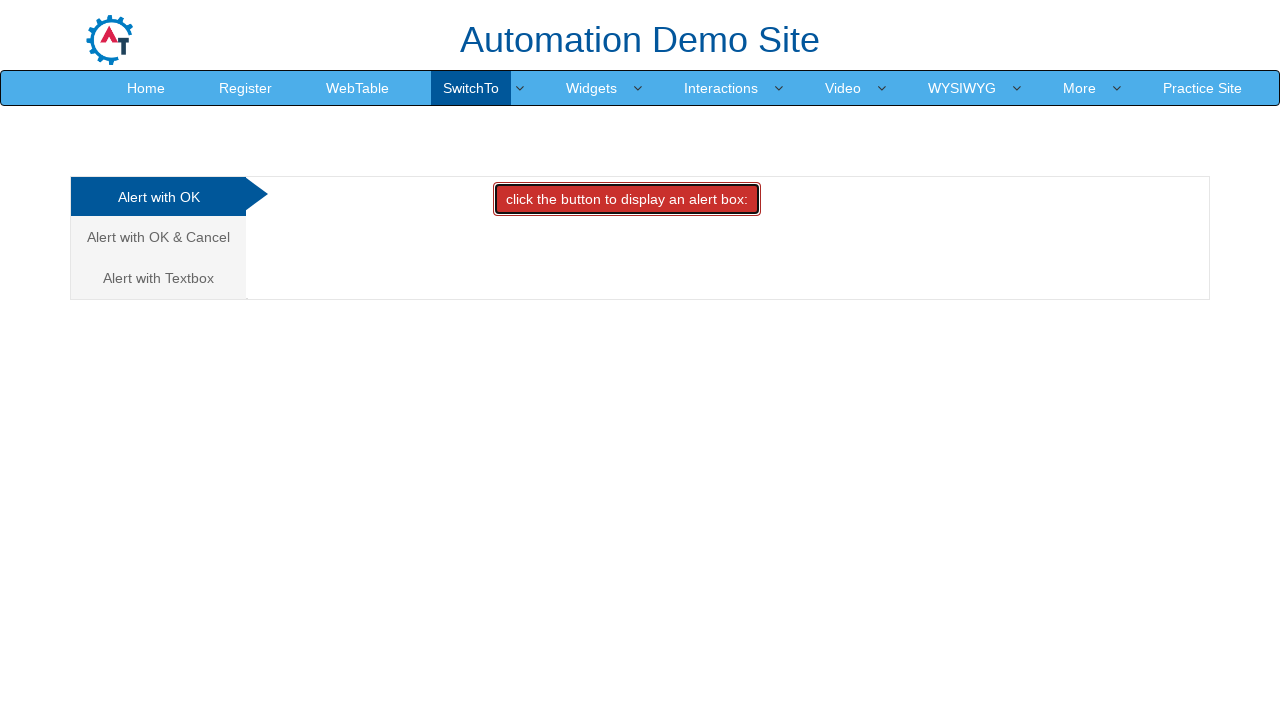